Tests search functionality by typing different names (Mike, Judy, Elon, Alice) into a search field

Starting URL: http://zero.webappsecurity.com/index.html

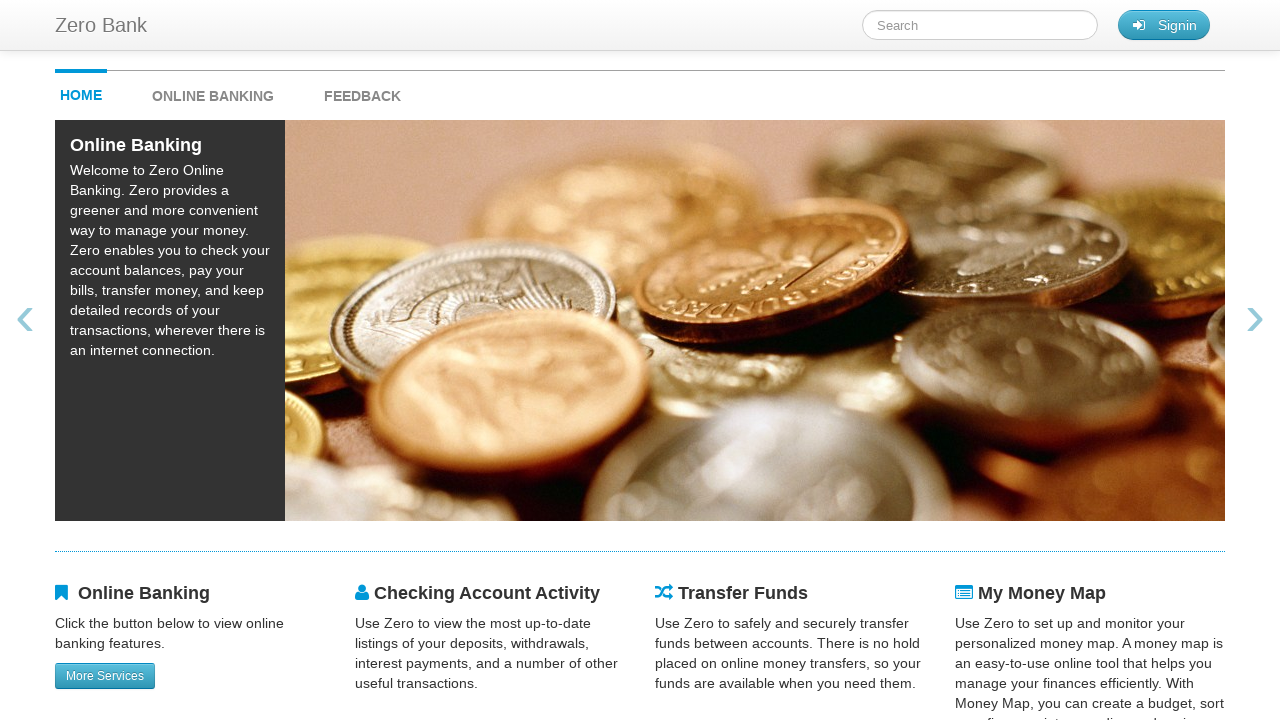

Filled search field with 'Mike' on #searchTerm
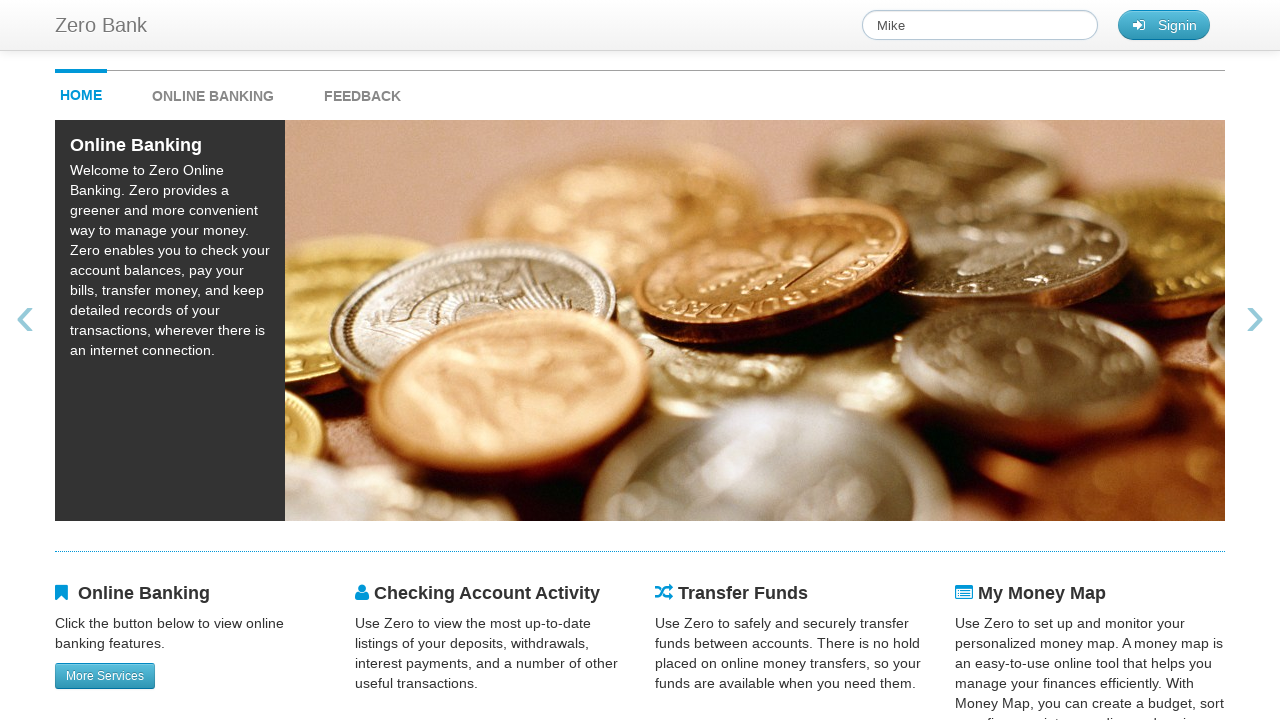

Waited 500ms to observe search results for 'Mike'
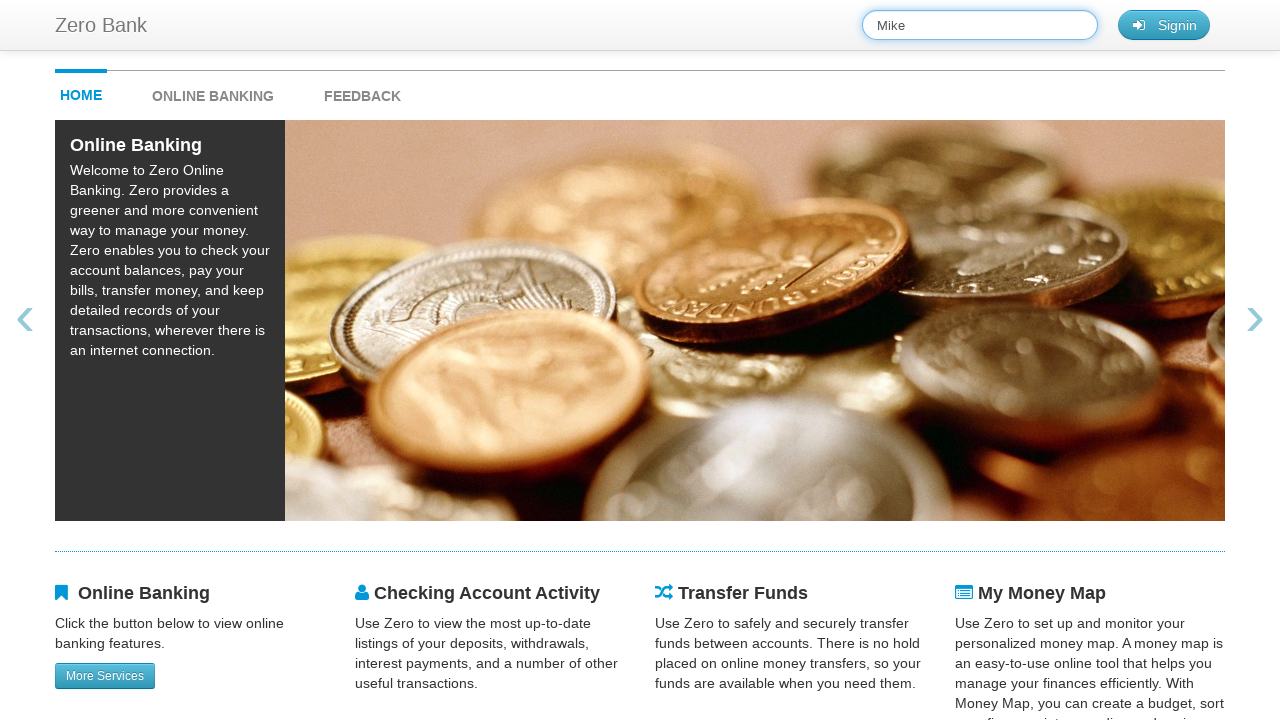

Filled search field with 'Judy' on #searchTerm
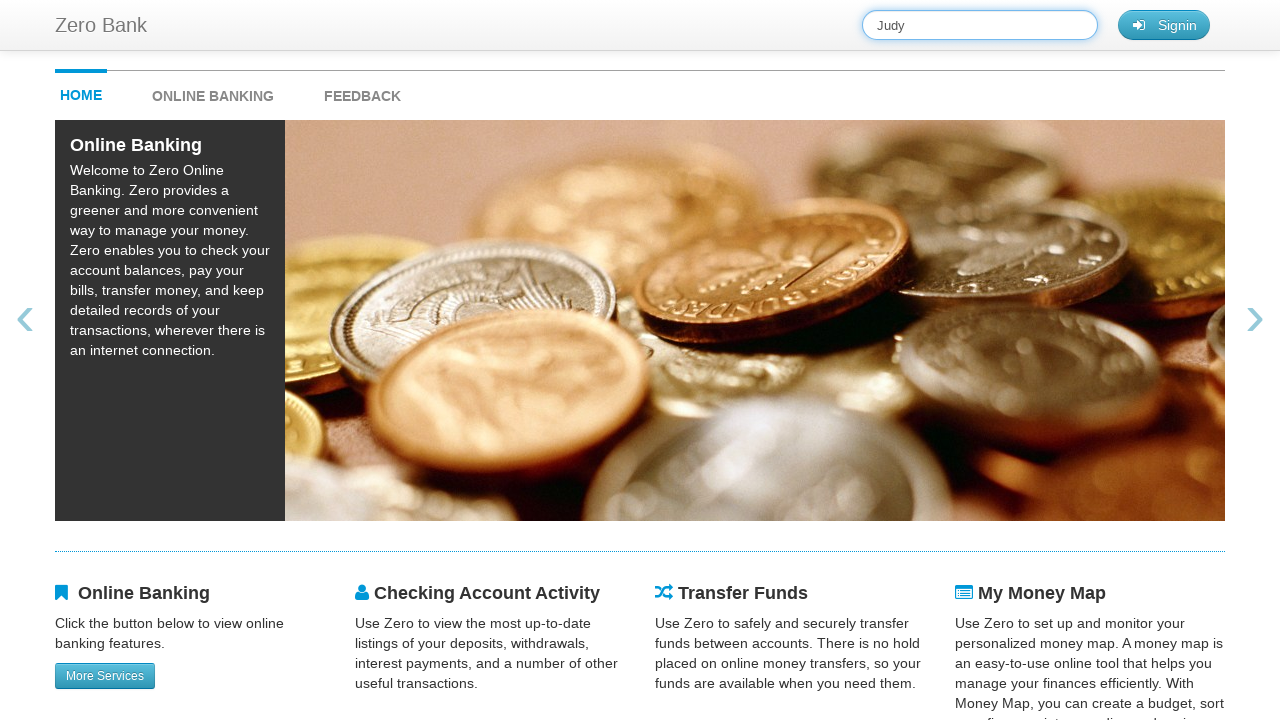

Waited 500ms to observe search results for 'Judy'
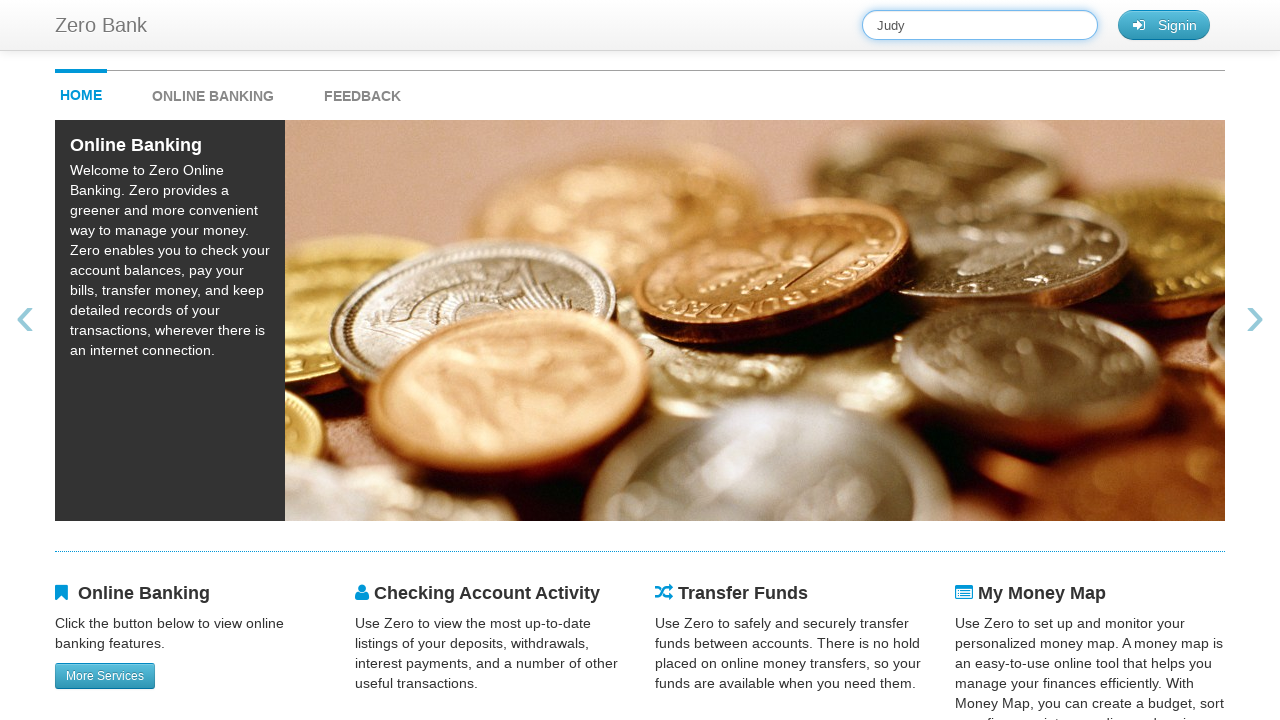

Filled search field with 'Elon' on #searchTerm
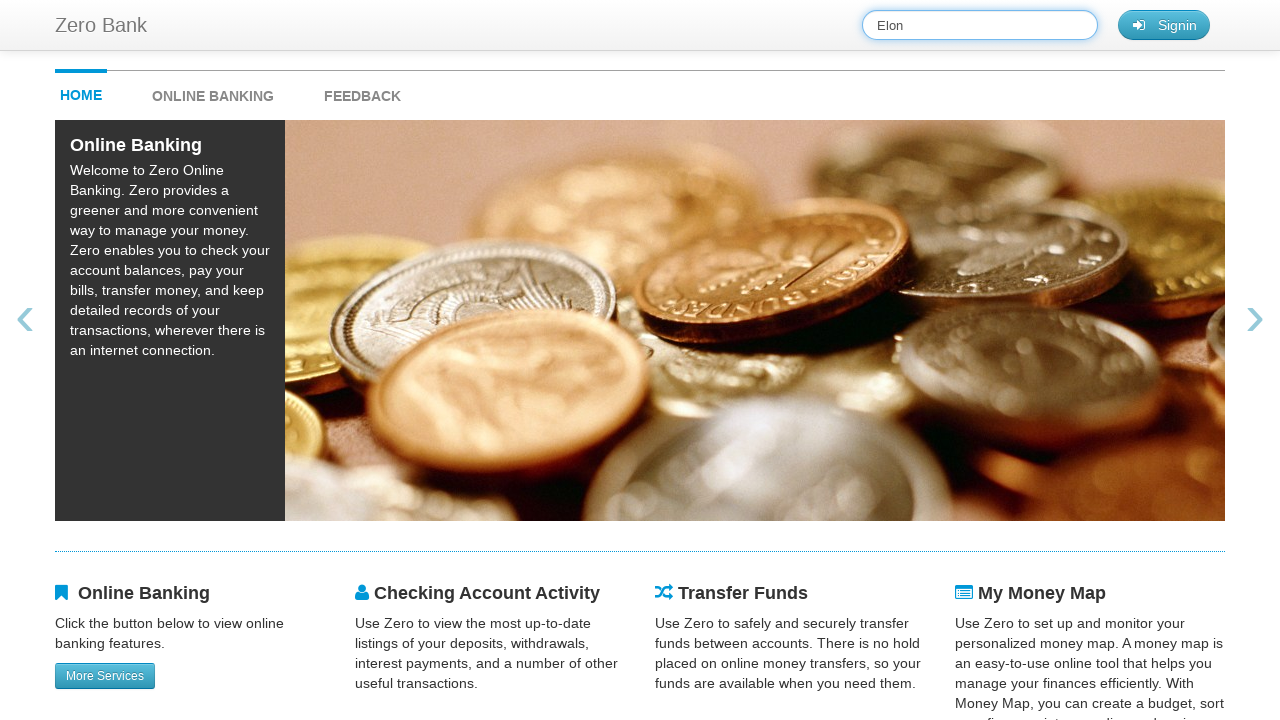

Waited 500ms to observe search results for 'Elon'
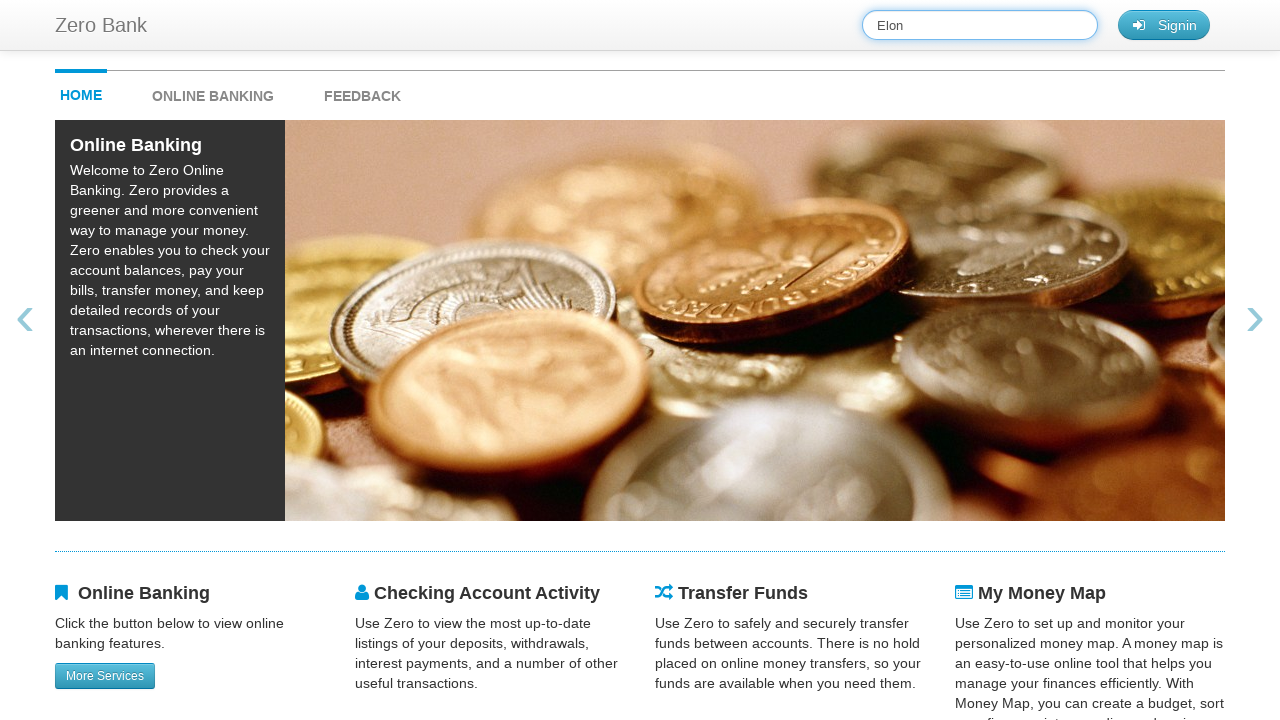

Filled search field with 'Alice' on #searchTerm
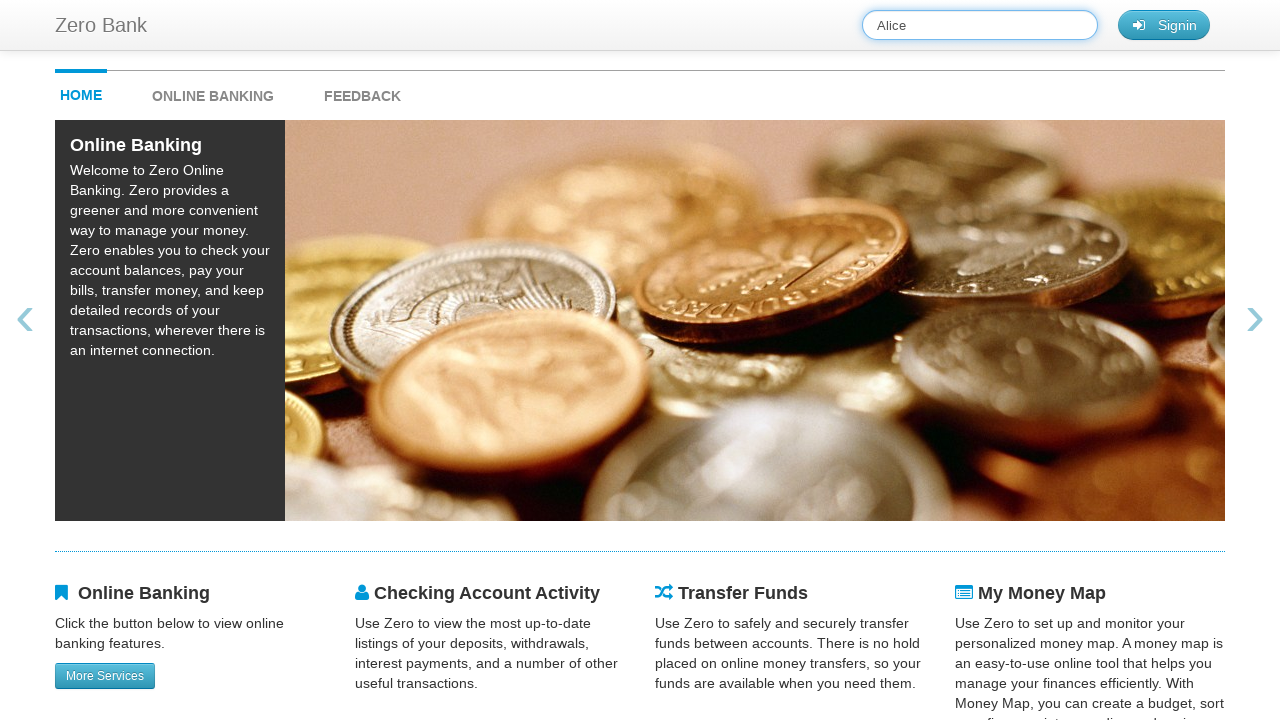

Waited 500ms to observe search results for 'Alice'
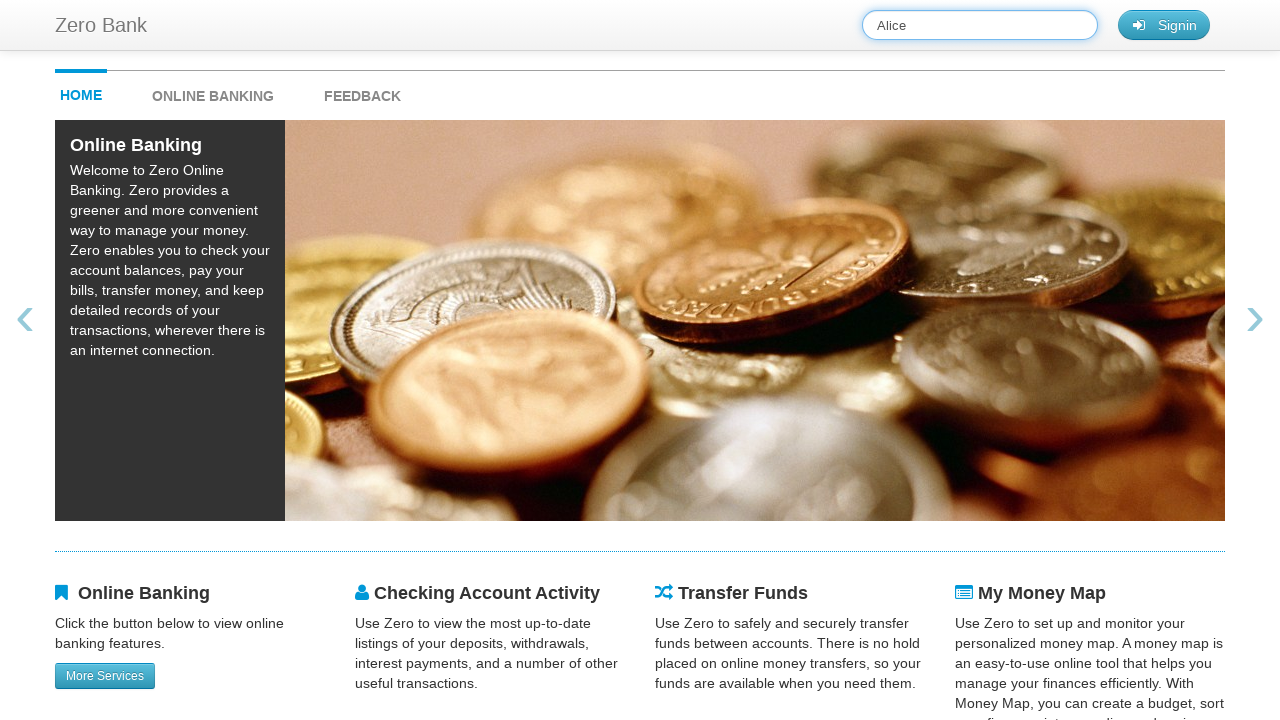

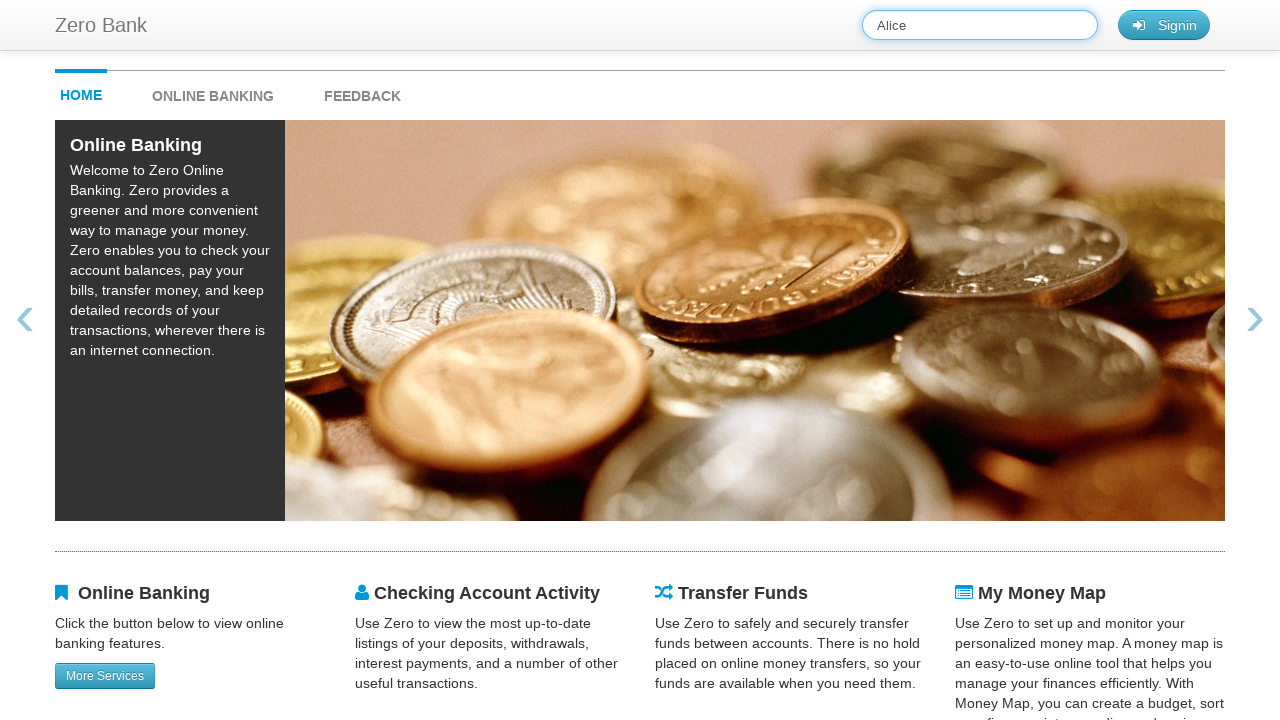